Tests clicking on the "More about service" link on the MTS Belarus website

Starting URL: https://www.mts.by/

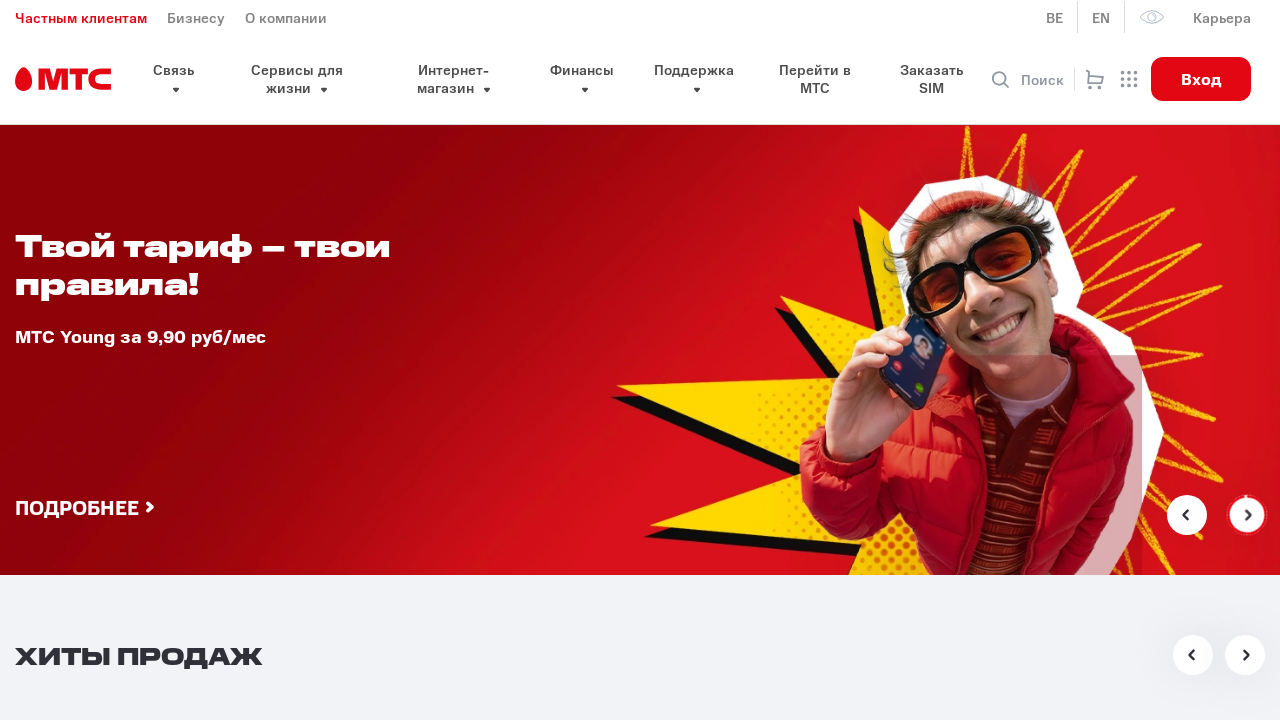

Located 'More about service' link on MTS Belarus website
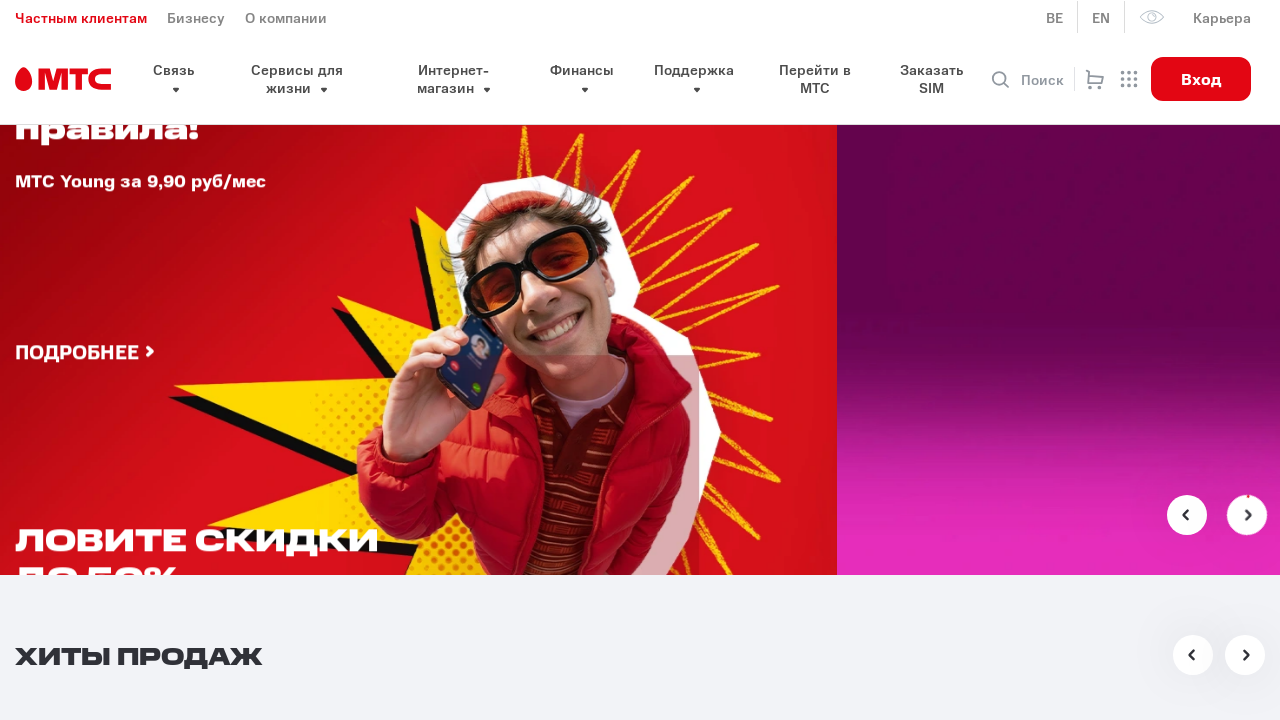

Clicked 'More about service' link at (190, 361) on internal:text="\u041f\u043e\u0434\u0440\u043e\u0431\u043d\u0435\u0435 \u043e \u0
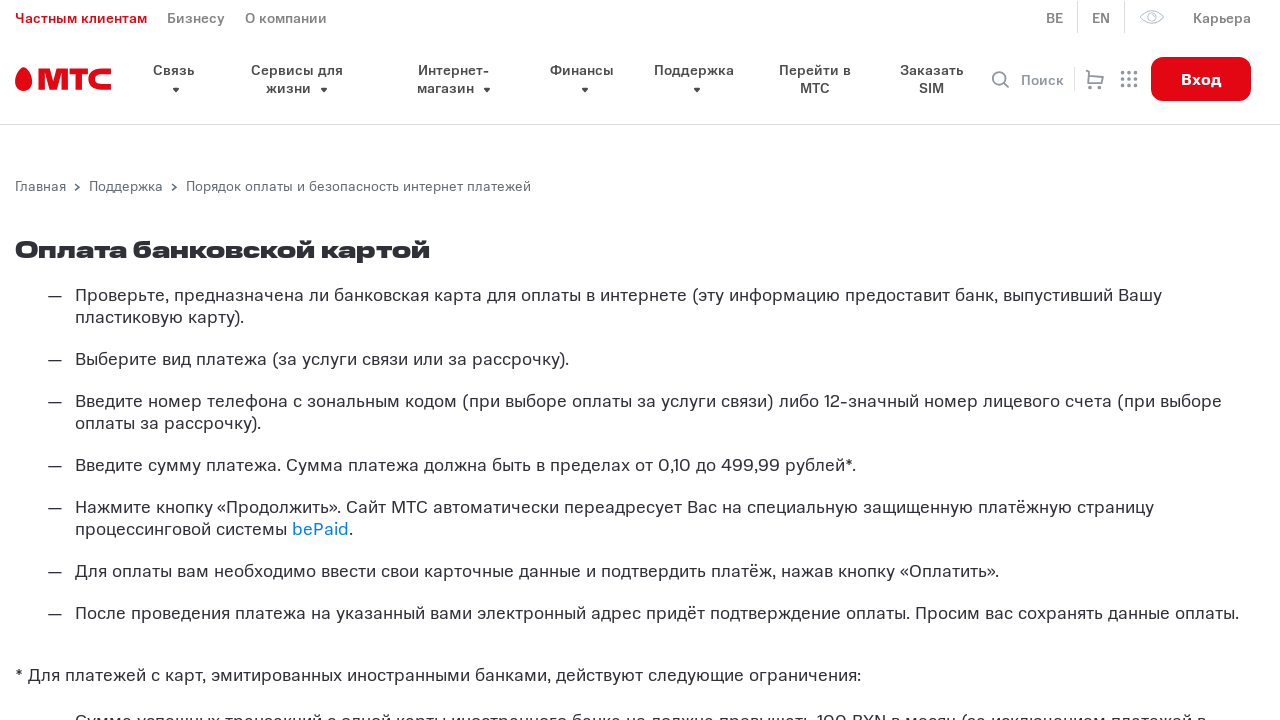

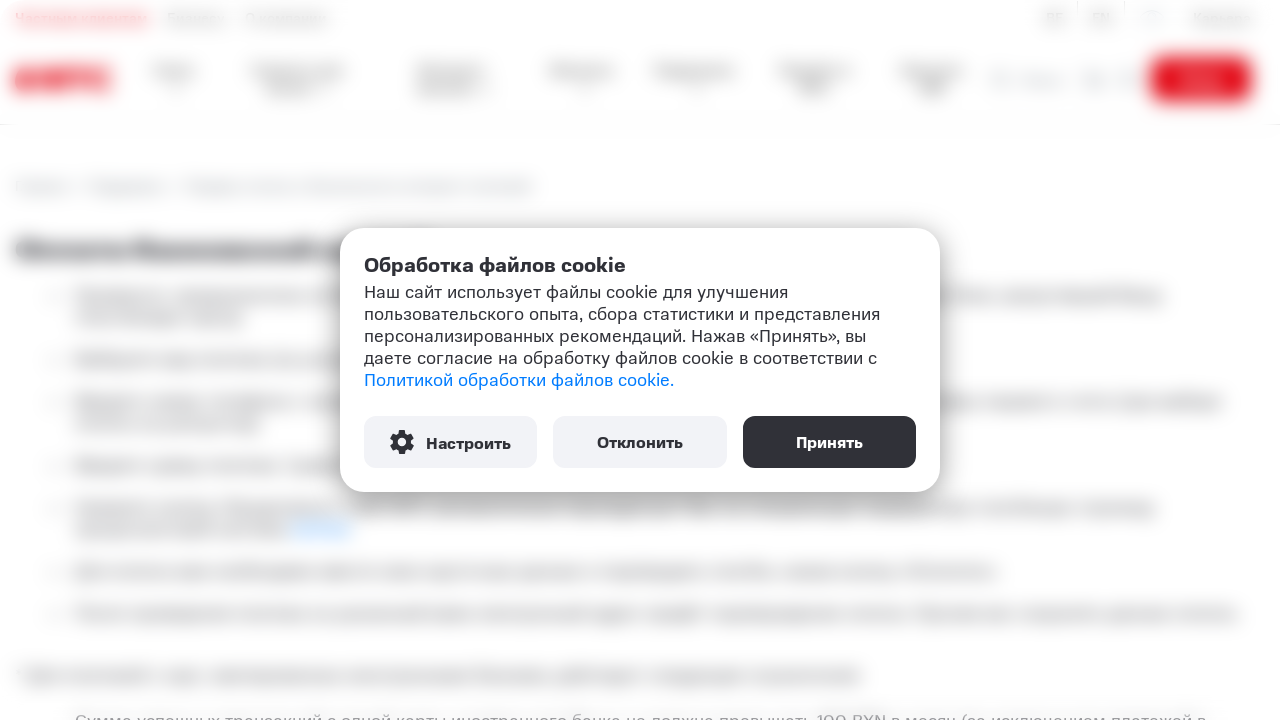